Tests JavaScript alert handling by clicking a button that triggers an alert, accepting the alert, and verifying the result message displays "You successfully clicked an alert"

Starting URL: https://the-internet.herokuapp.com/javascript_alerts

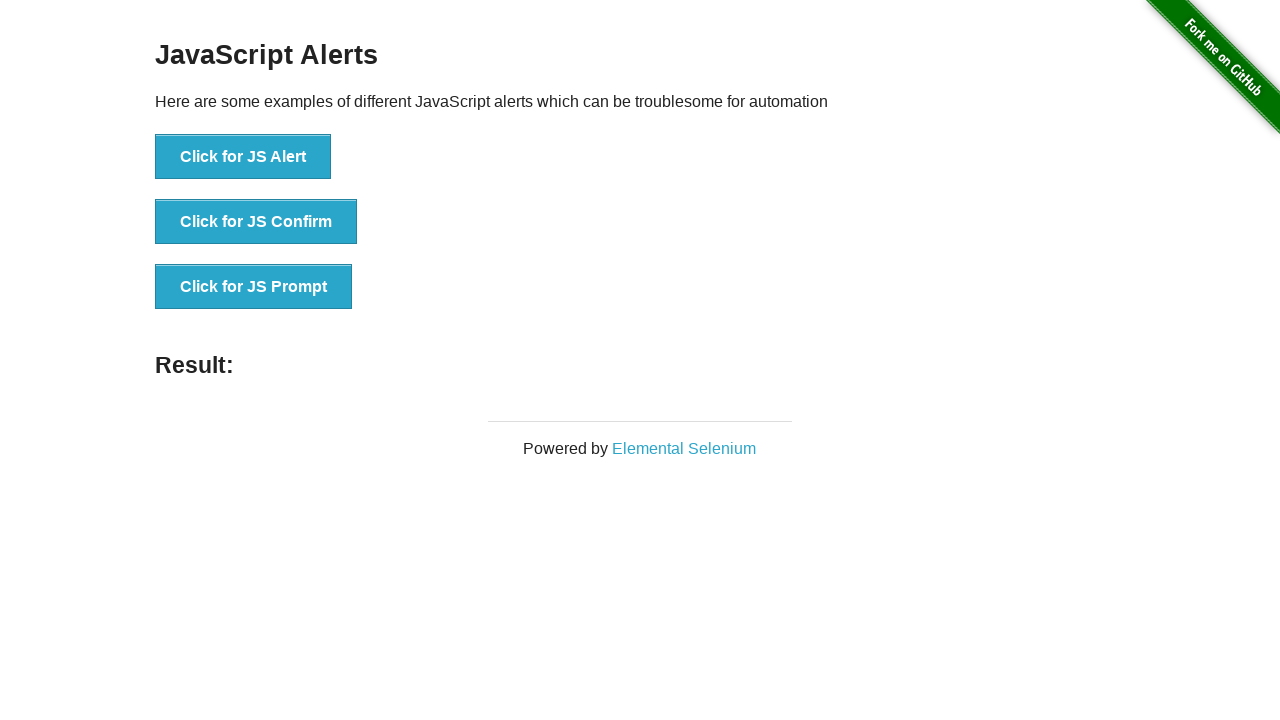

Navigated to JavaScript alerts test page
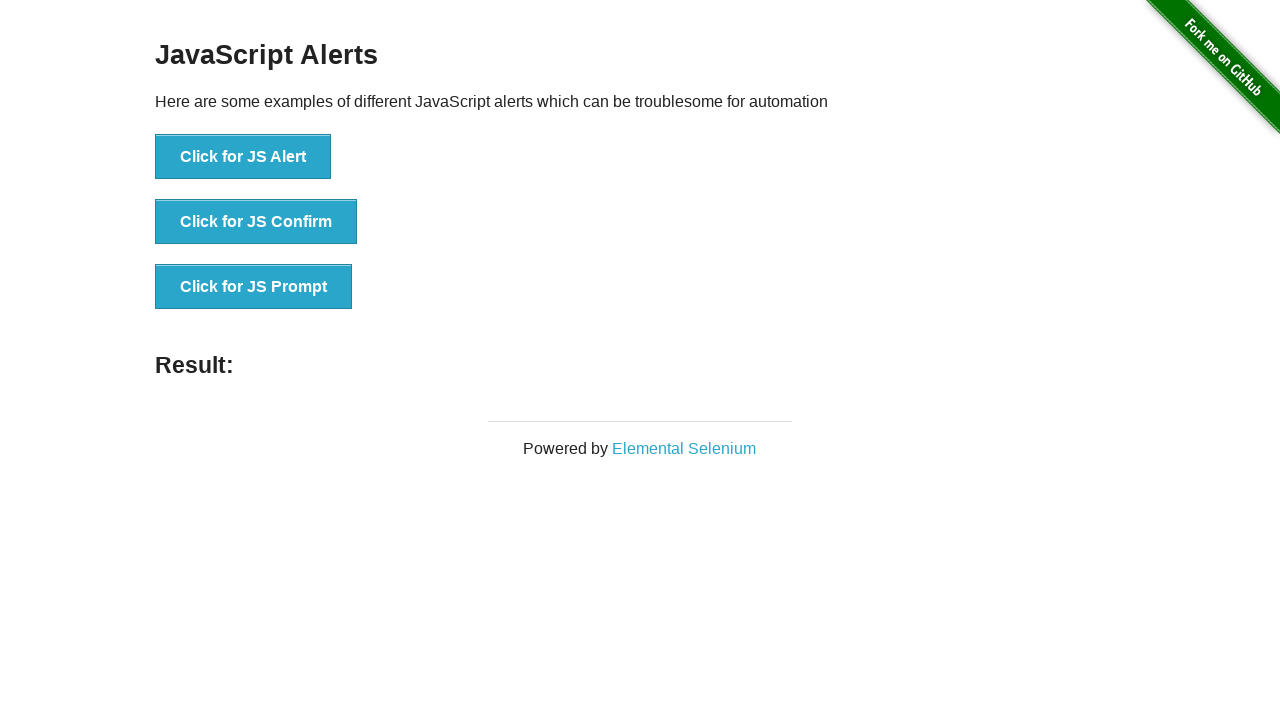

Clicked button to trigger JavaScript alert at (243, 157) on xpath=//button[text()='Click for JS Alert']
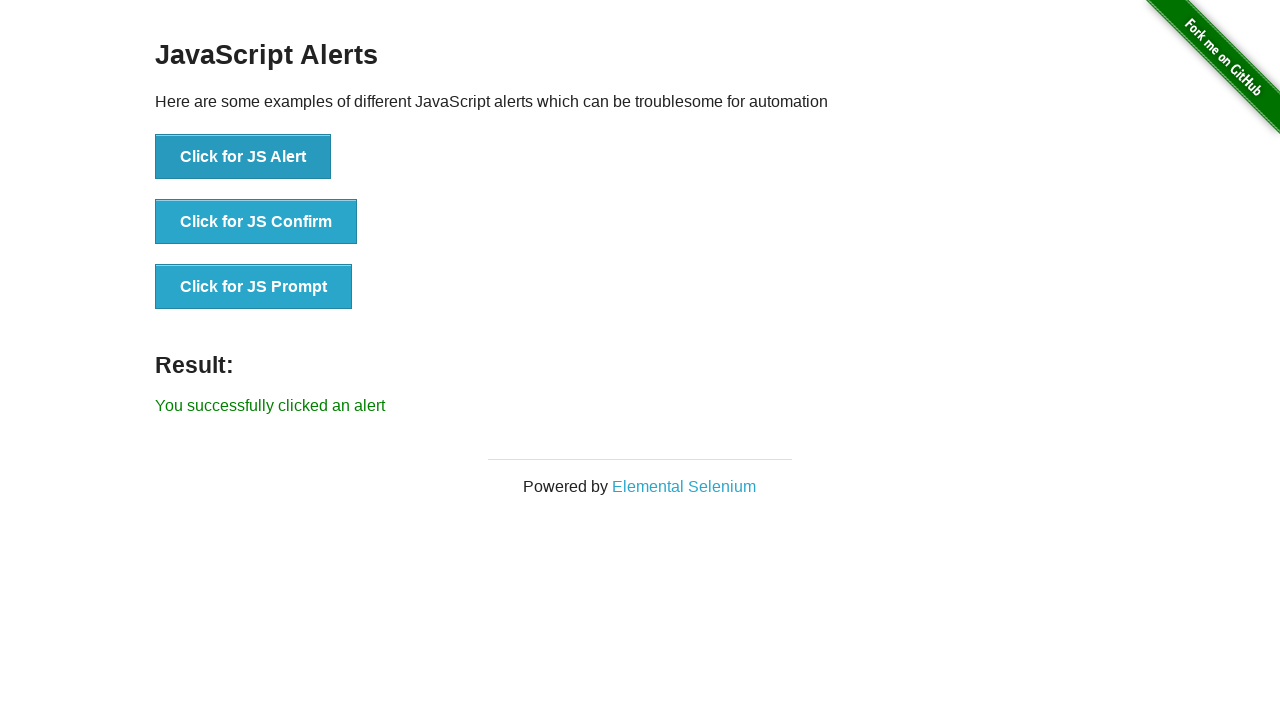

Set up dialog handler to accept alerts
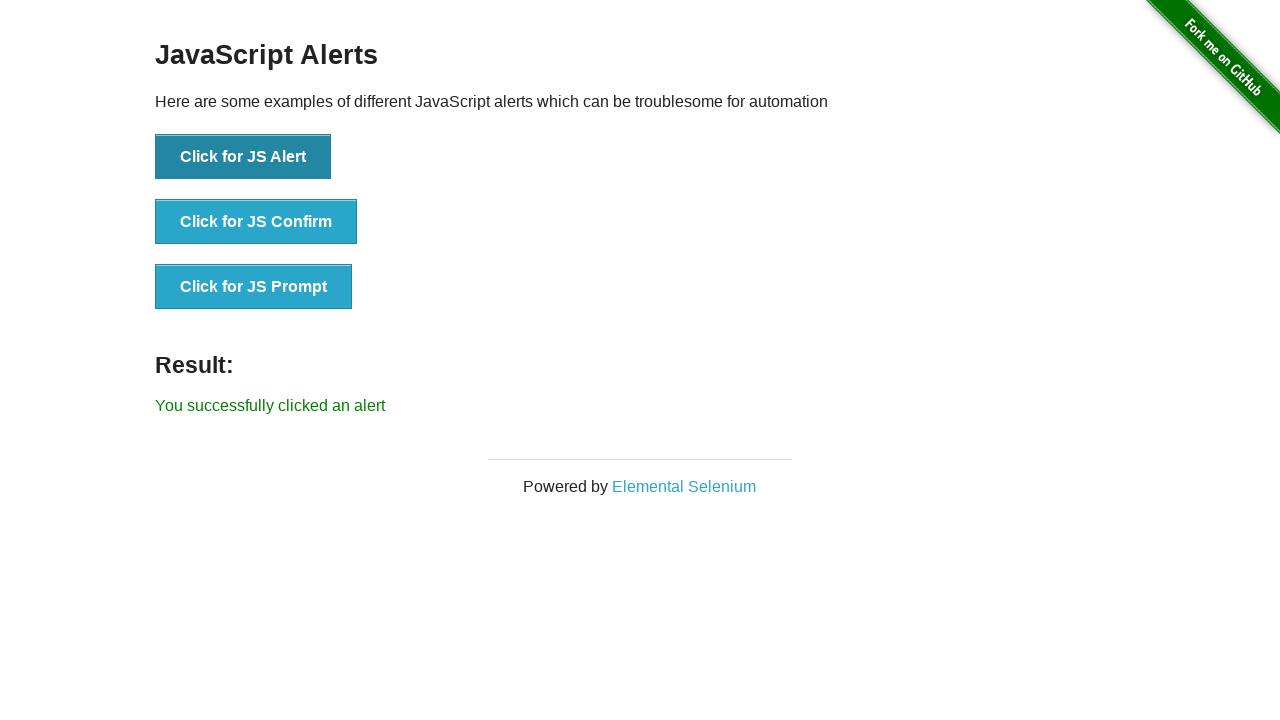

Clicked button to trigger alert and accepted it at (243, 157) on xpath=//button[text()='Click for JS Alert']
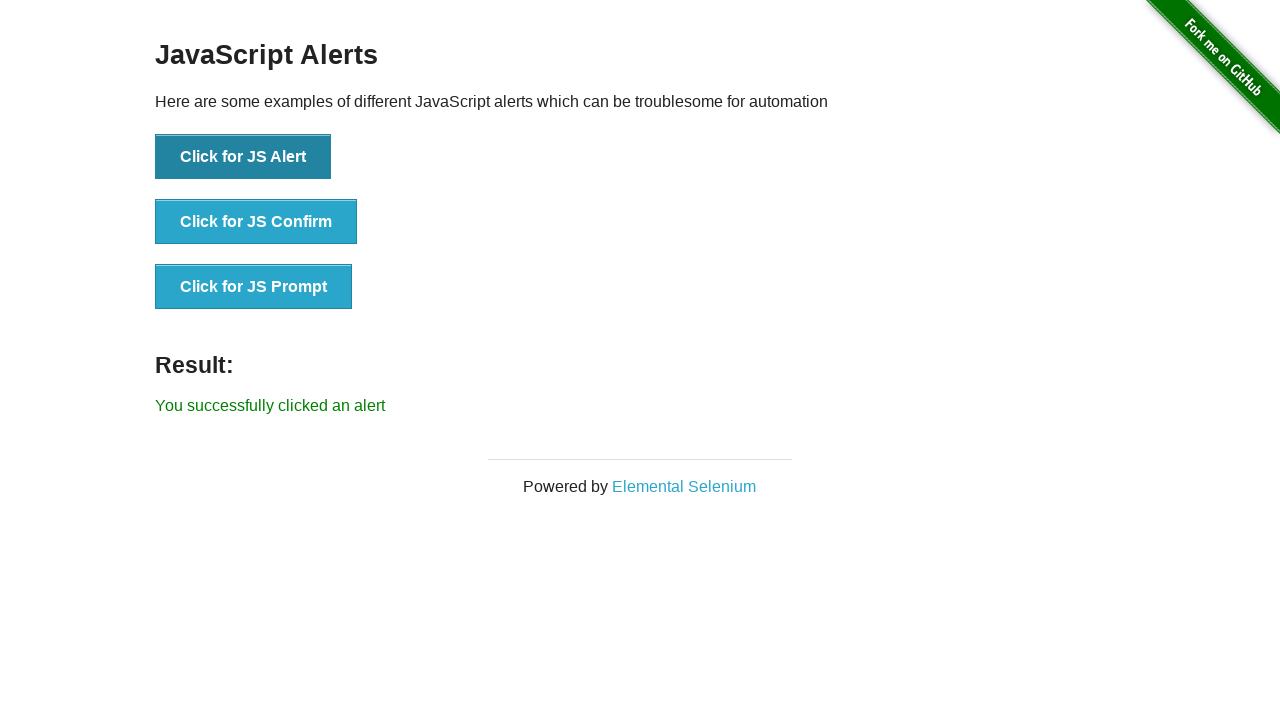

Result message element loaded
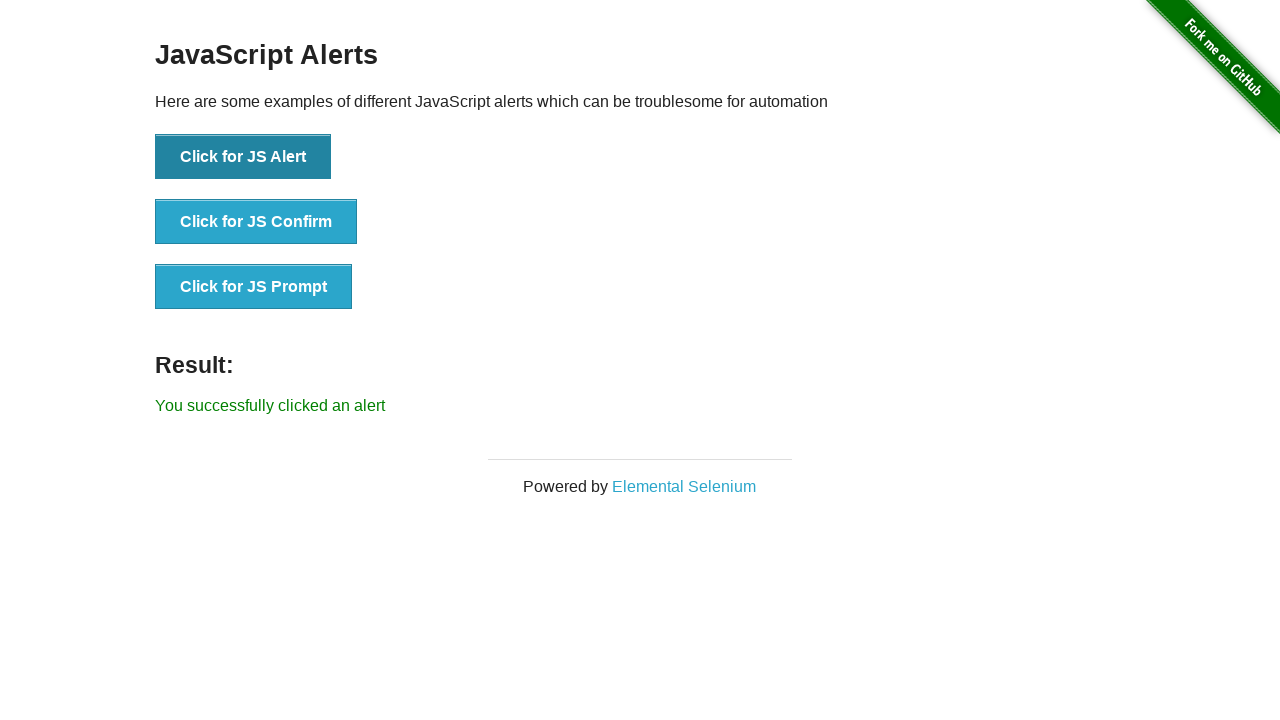

Retrieved result message text
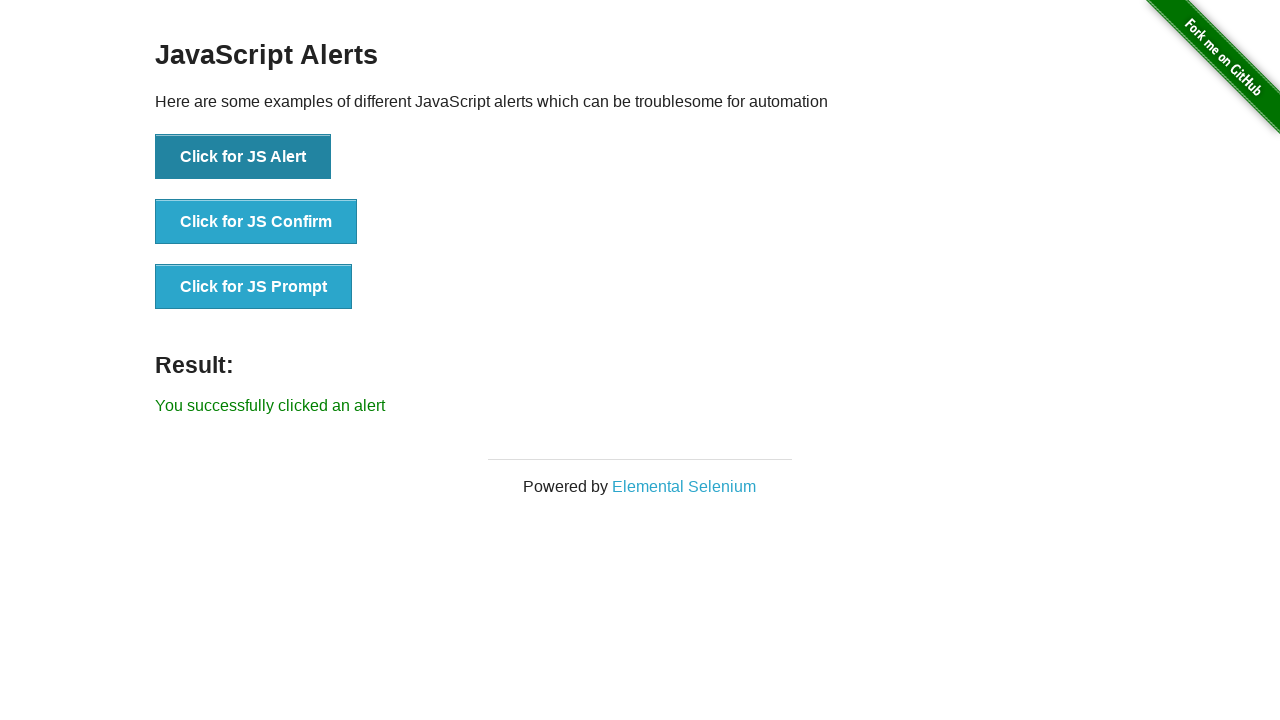

Verified result message displays 'You successfully clicked an alert'
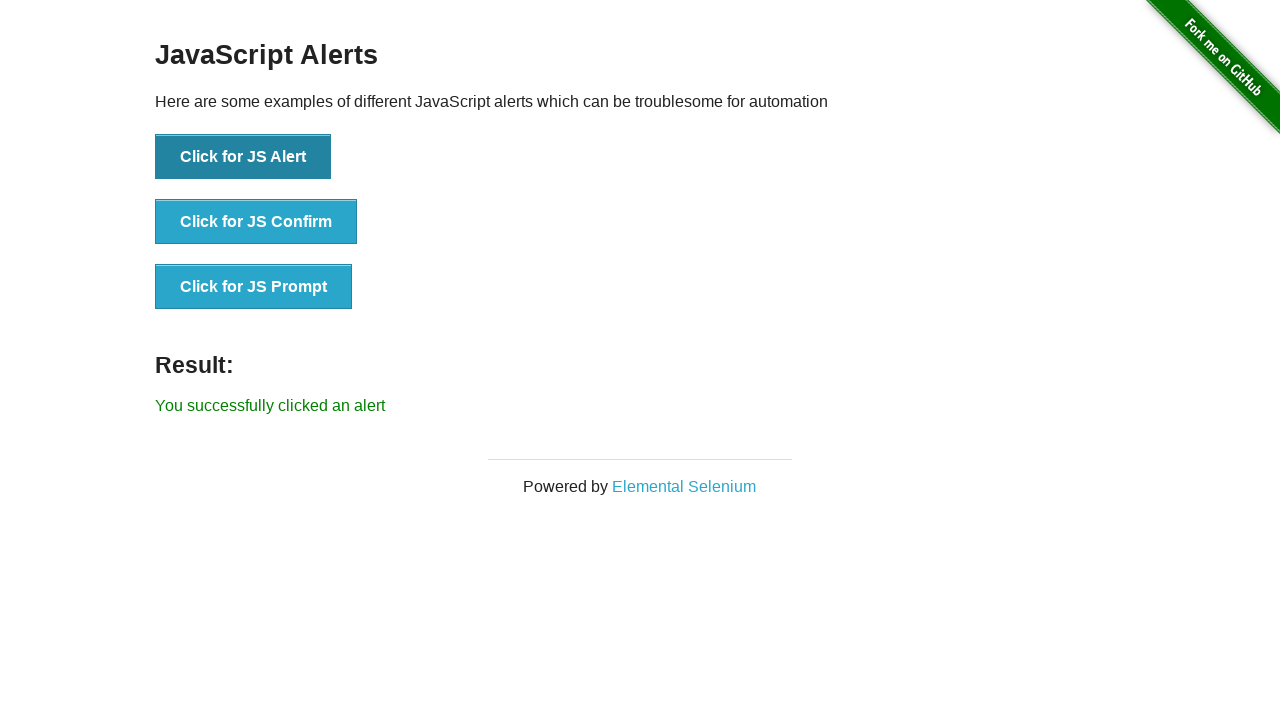

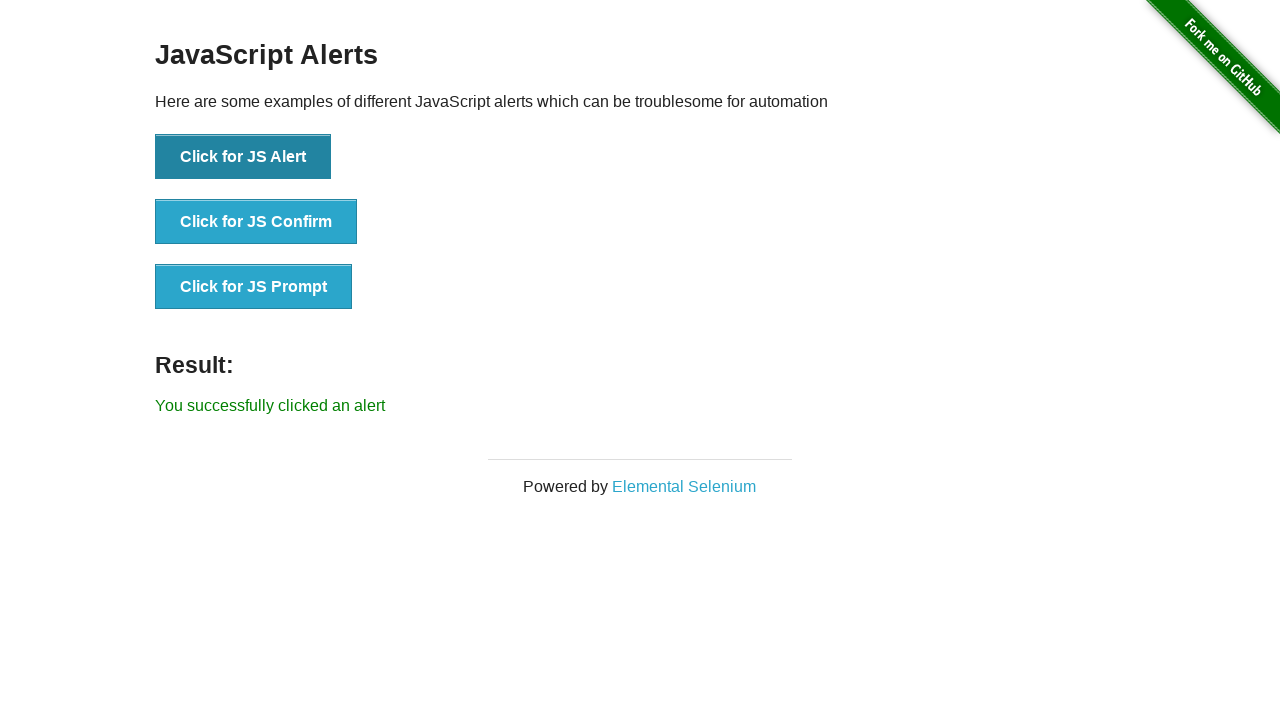